Tests text input functionality by entering text into an input field and clicking a button that updates its label to the entered text

Starting URL: http://uitestingplayground.com/textinput

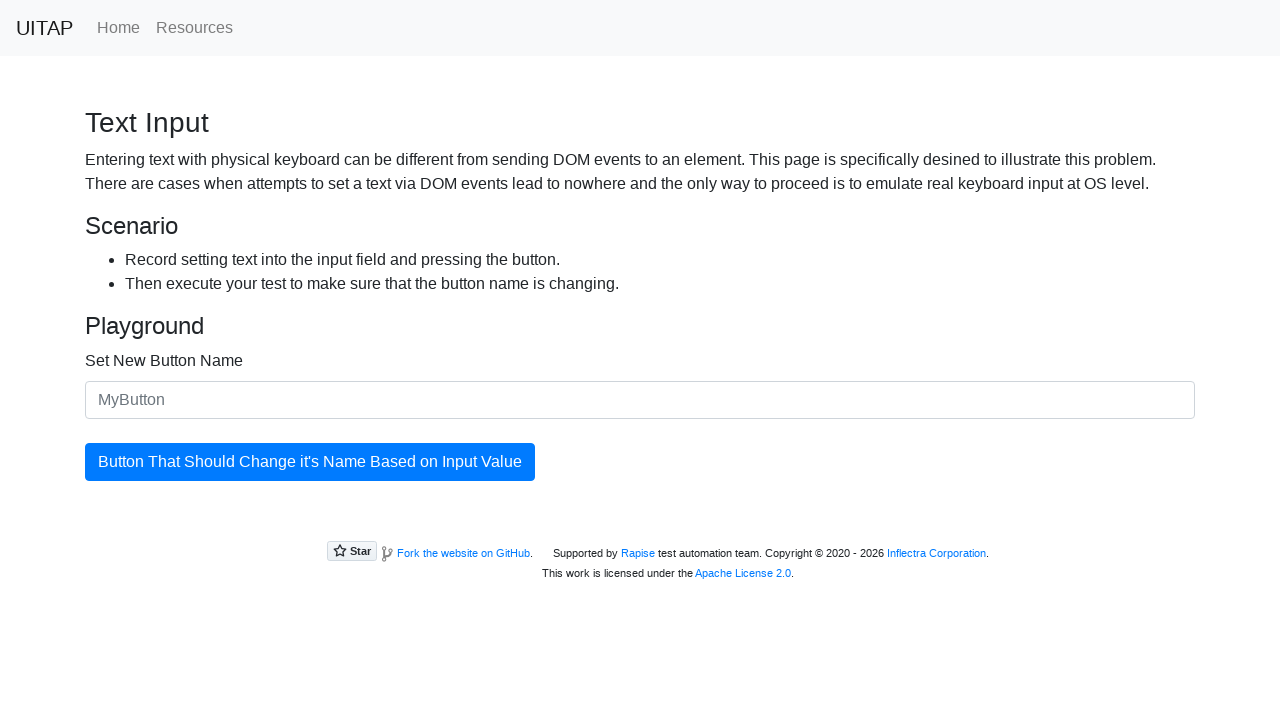

Filled text input field with 'SkyPro' on #newButtonName
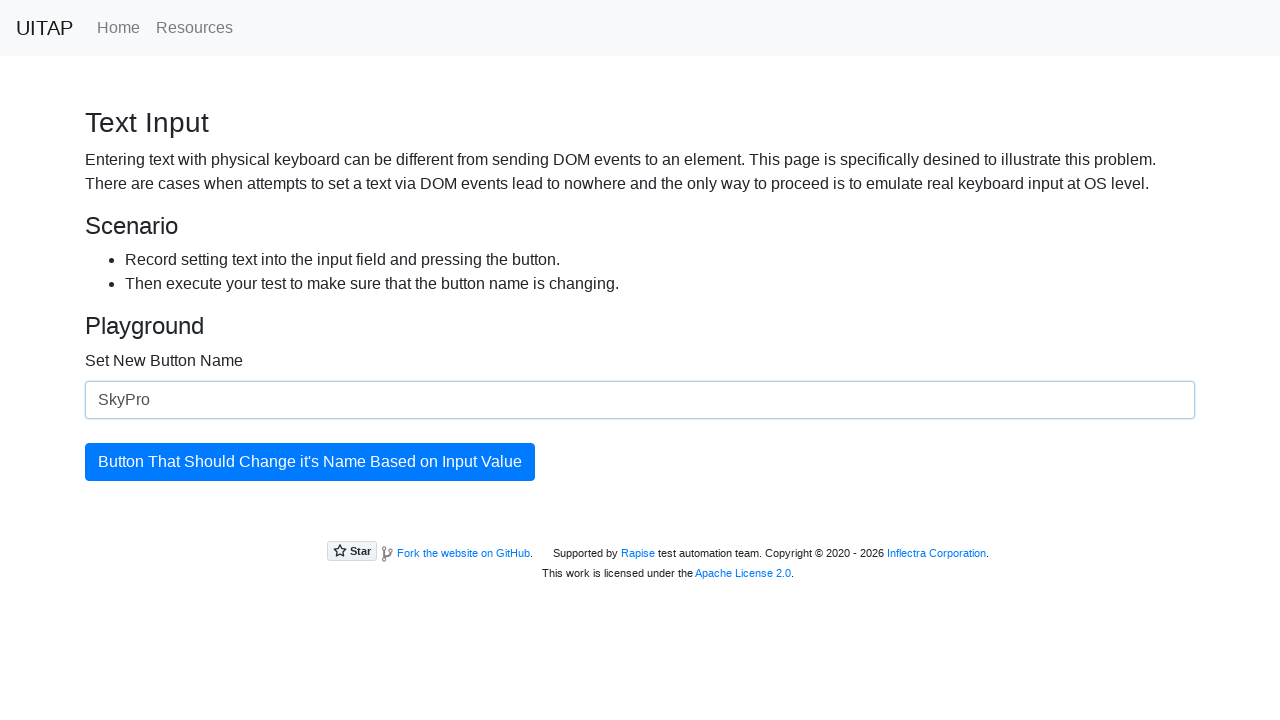

Clicked button to update its label at (310, 462) on #updatingButton
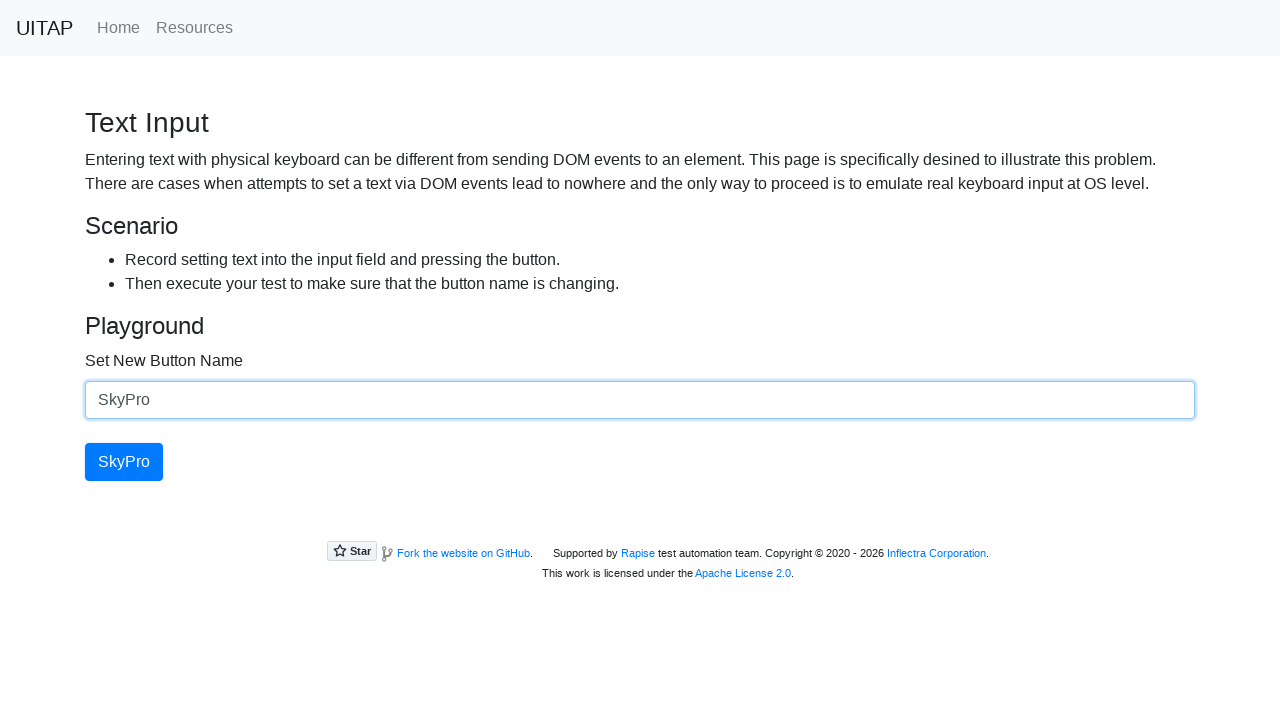

Button text updated and element is visible
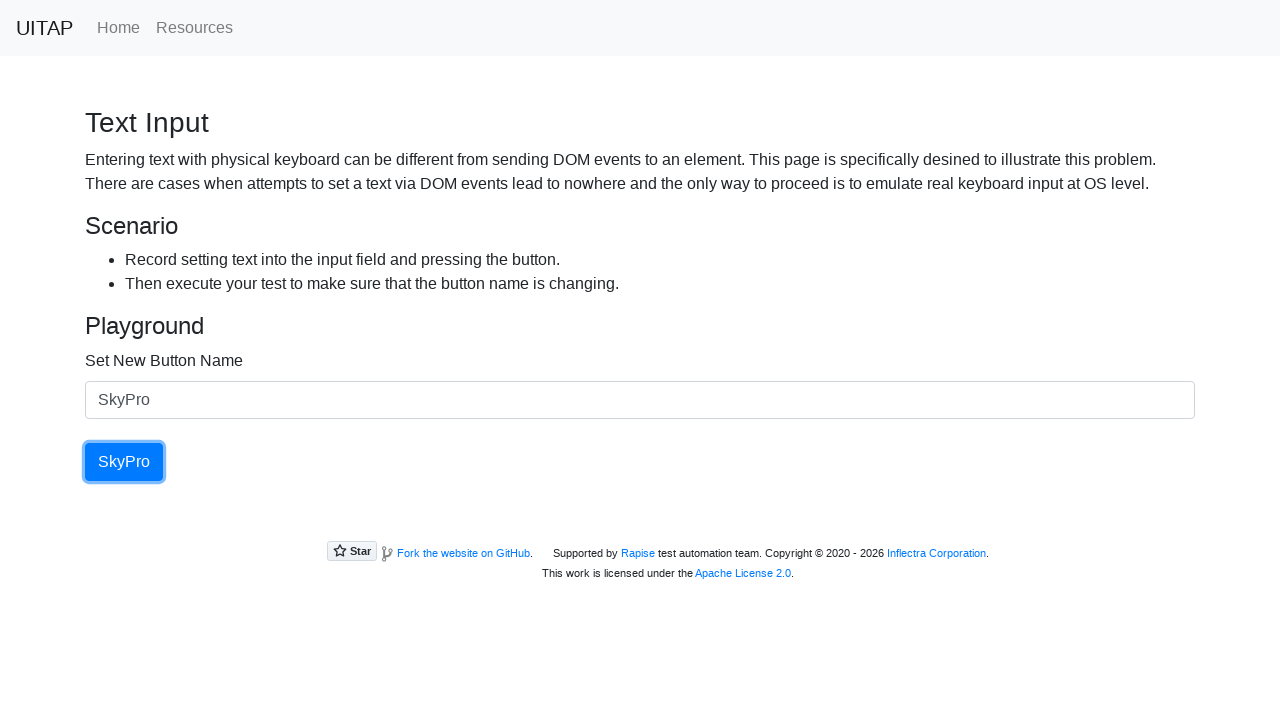

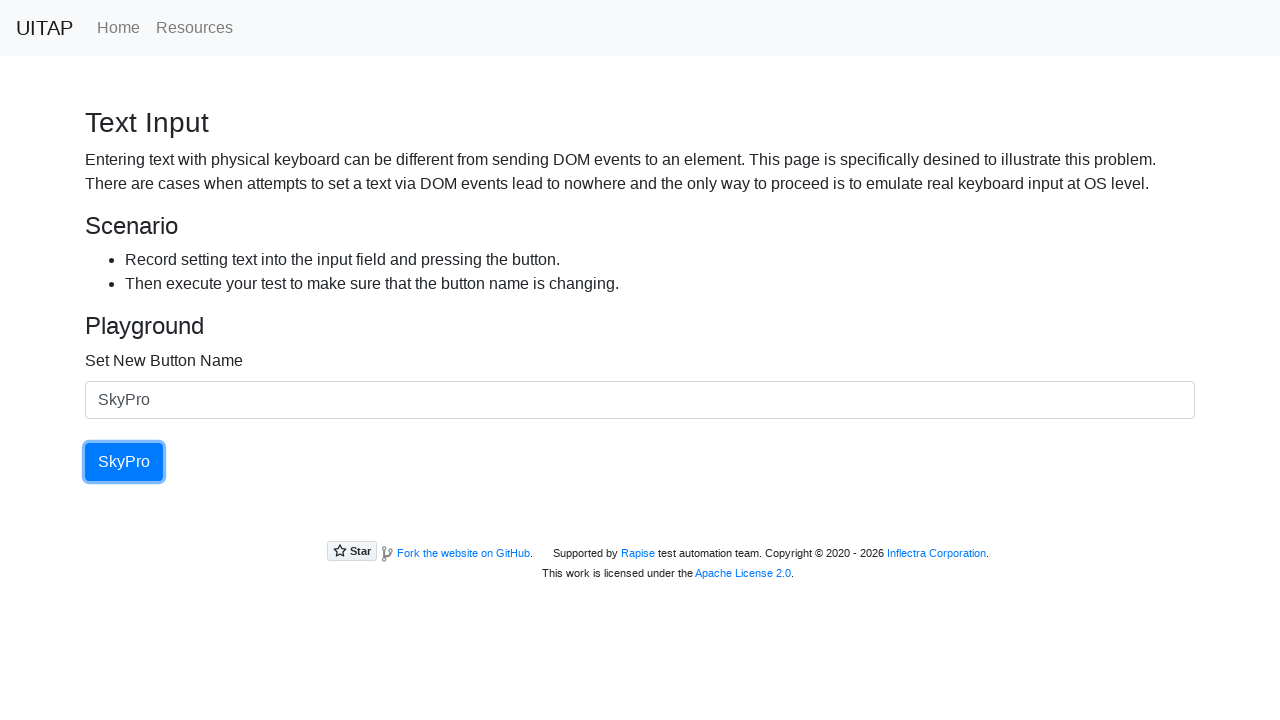